Tests navigation from the Training Support homepage to the About Us page by clicking the About Us link and verifying page titles on both pages.

Starting URL: https://training-support.net

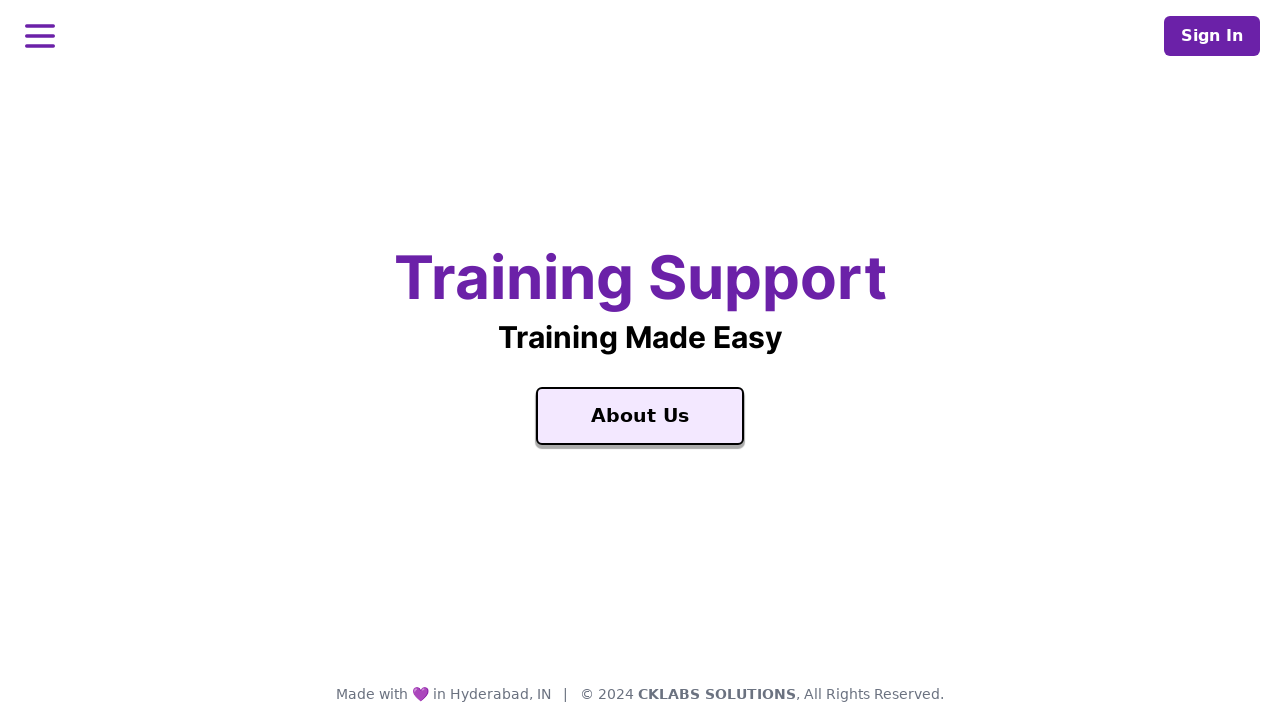

Verified homepage title is 'Training Support'
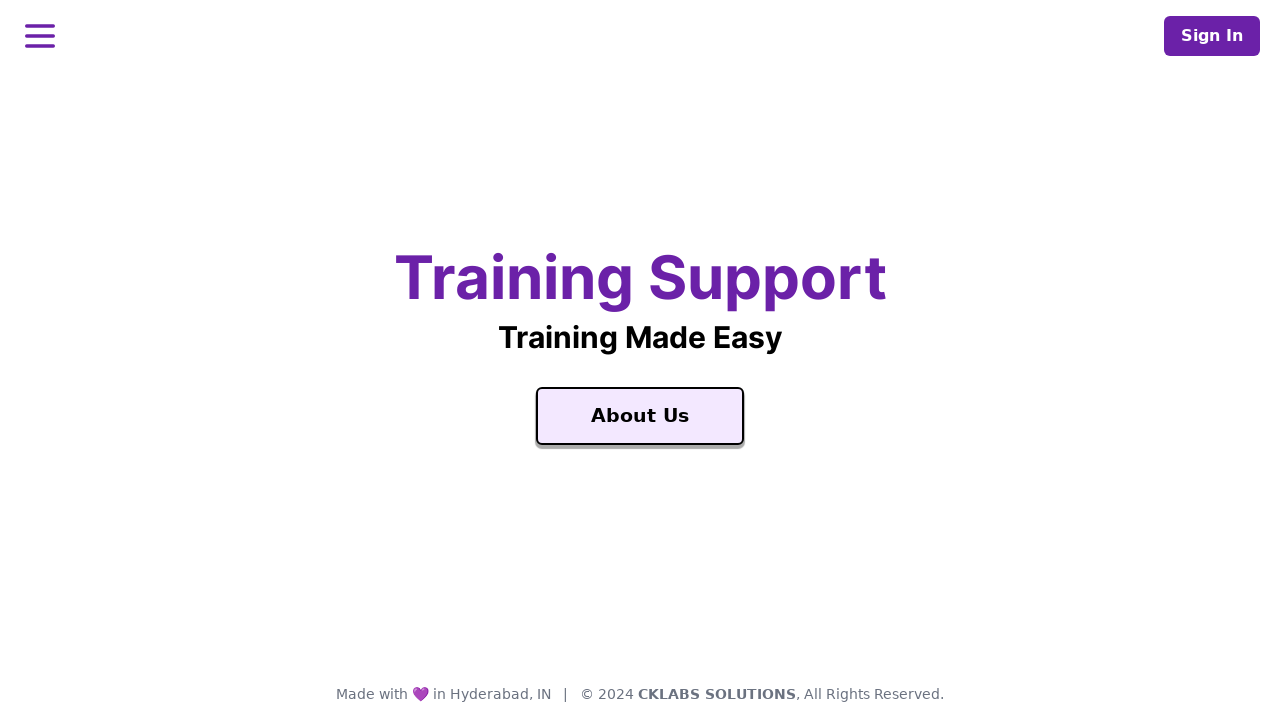

Clicked the About Us link at (640, 416) on text=About Us
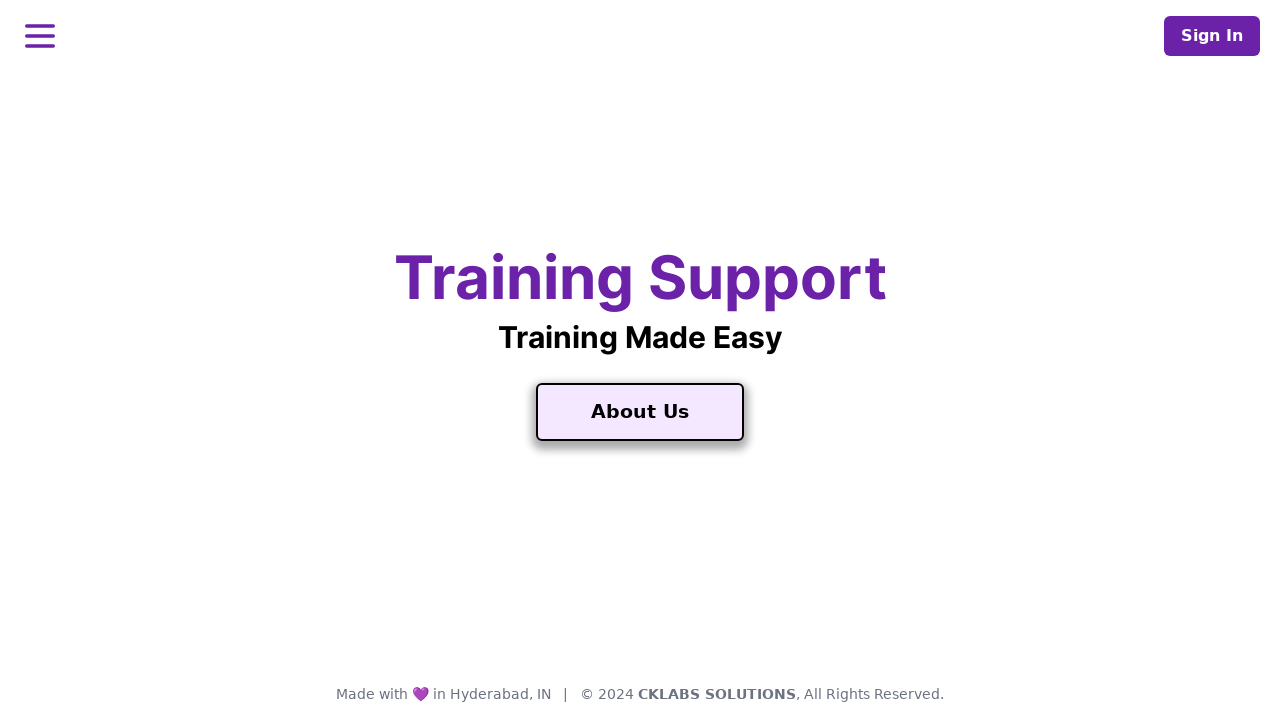

Waited for About Us page to load
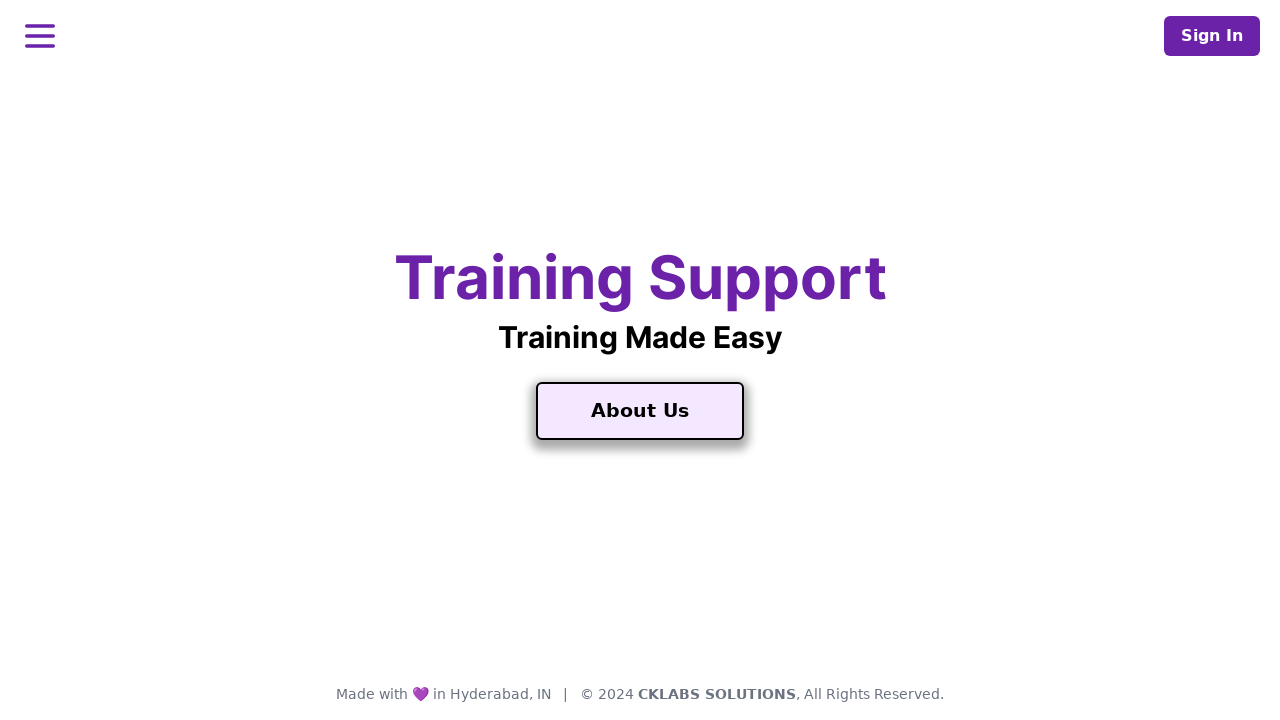

Verified About Us page title is 'About Training Support'
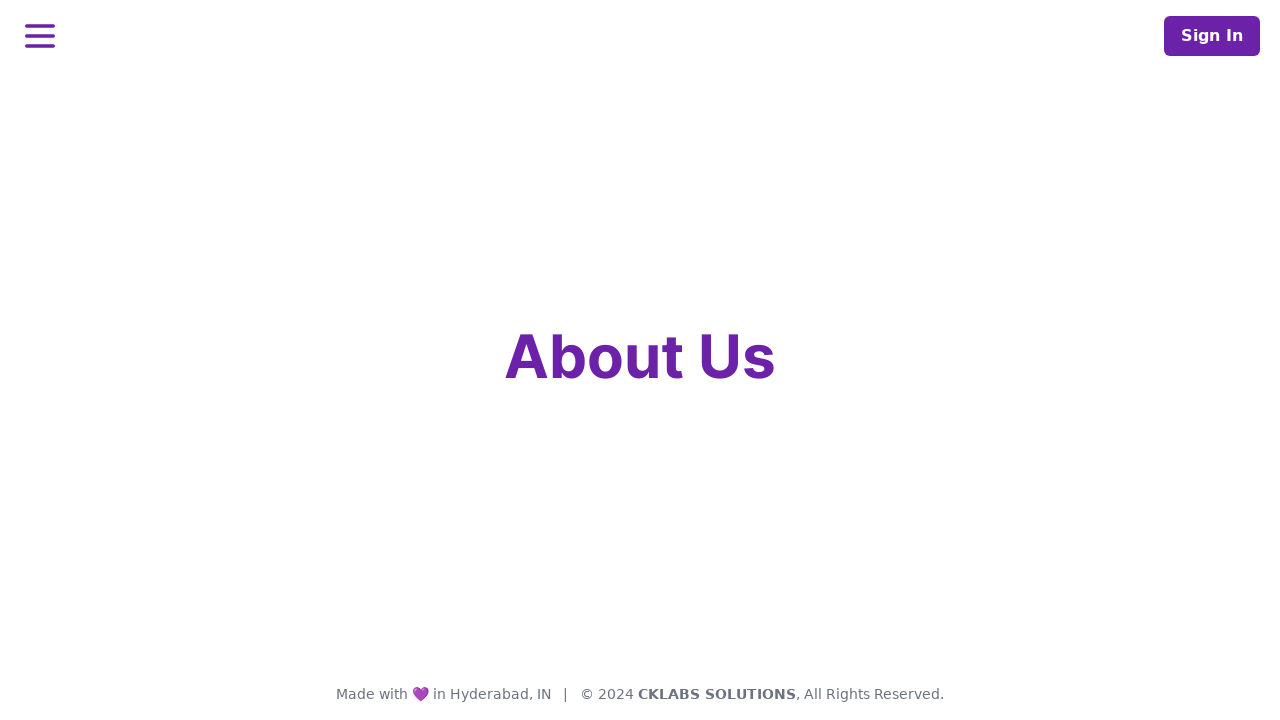

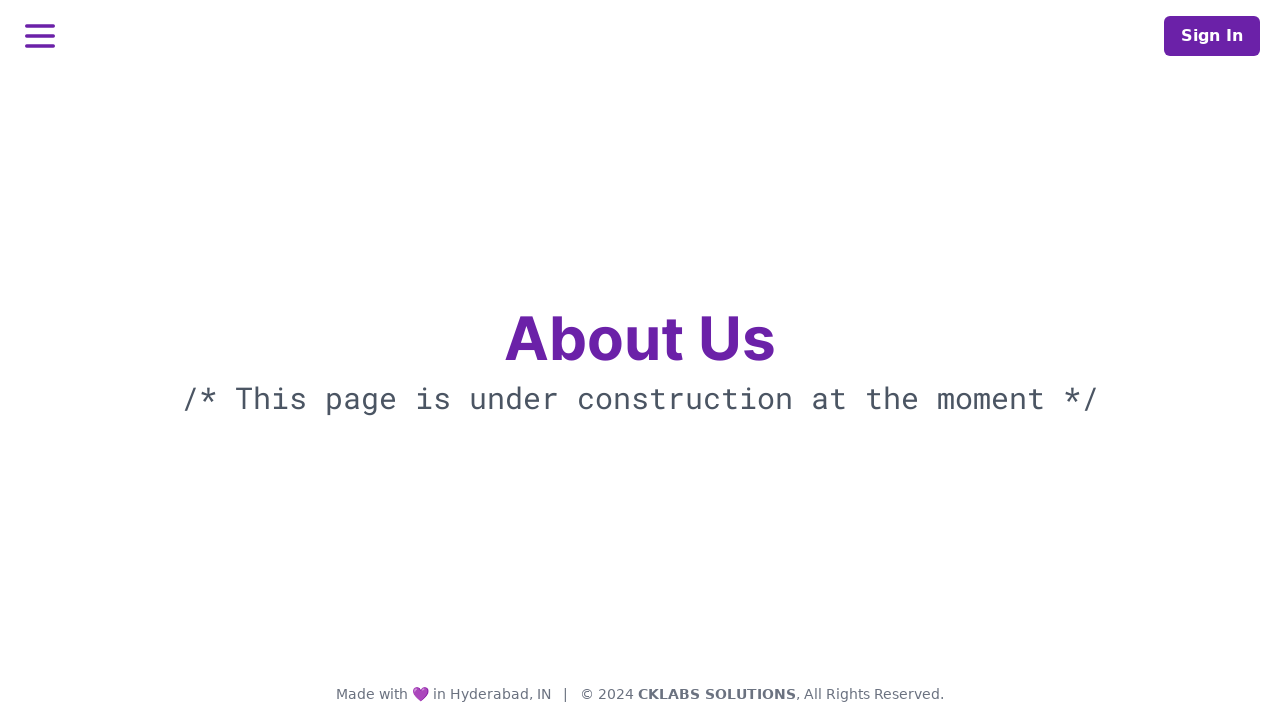